Navigates to TesterHome website, clicks on a specific post about MTSC2020 conference, opens a dropdown menu, and clicks on a table of contents item

Starting URL: https://testerhome.com

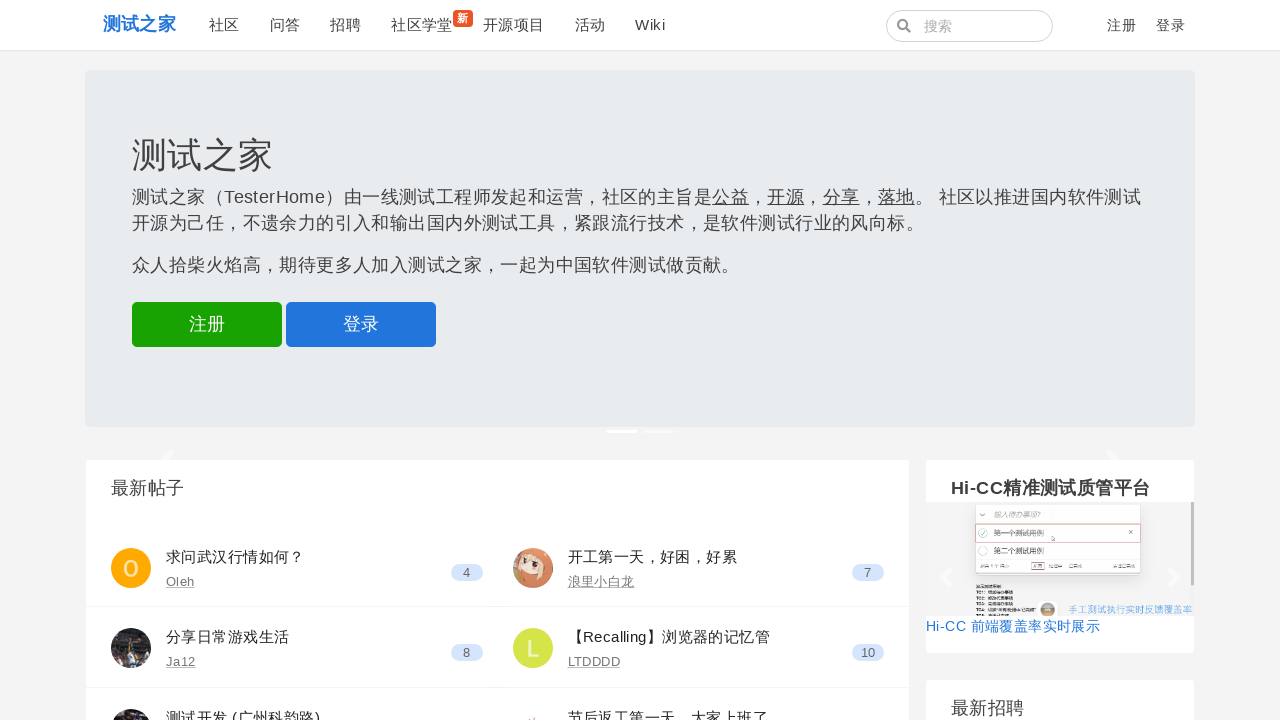

Navigated to TesterHome website
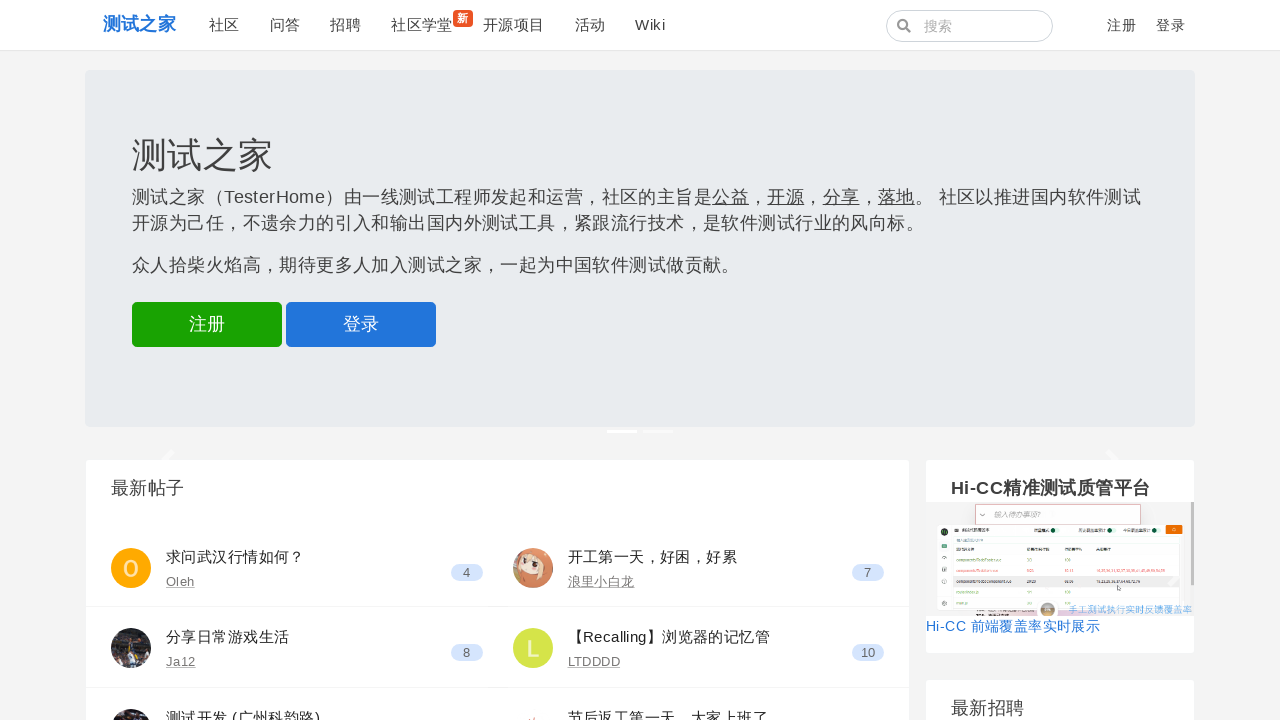

Located MTSC2020 conference post
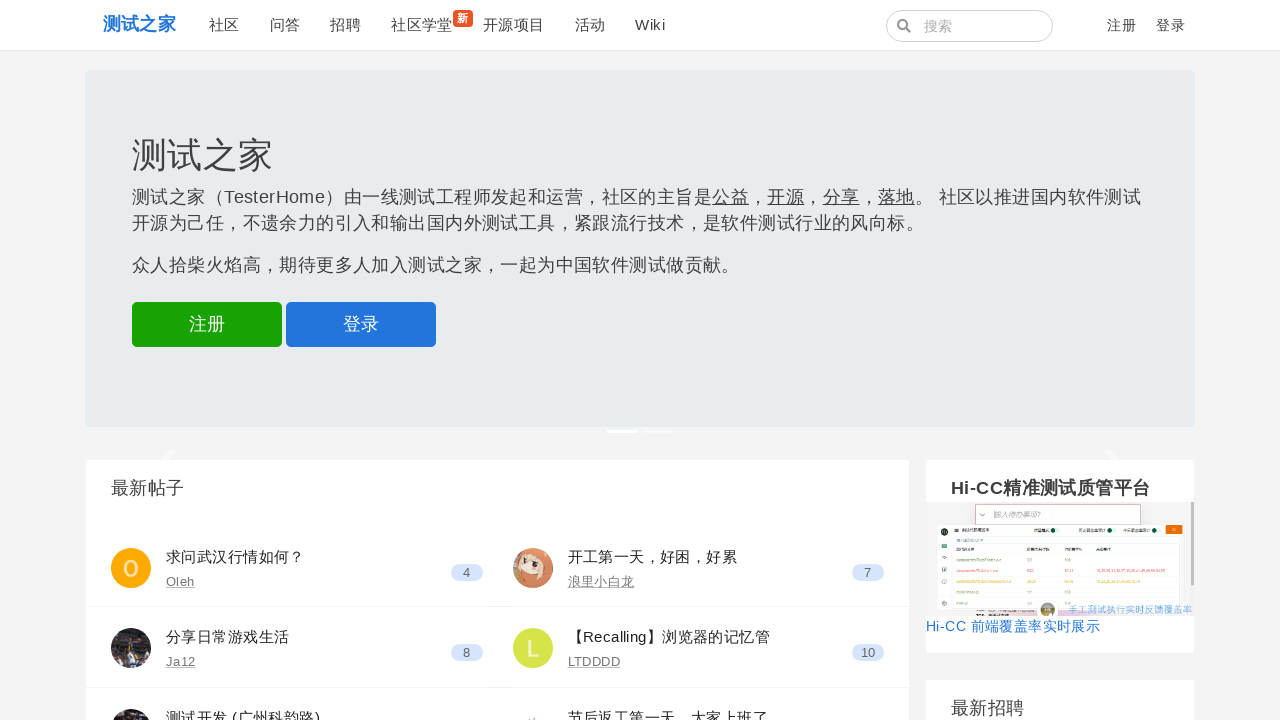

MTSC2020 conference post not found
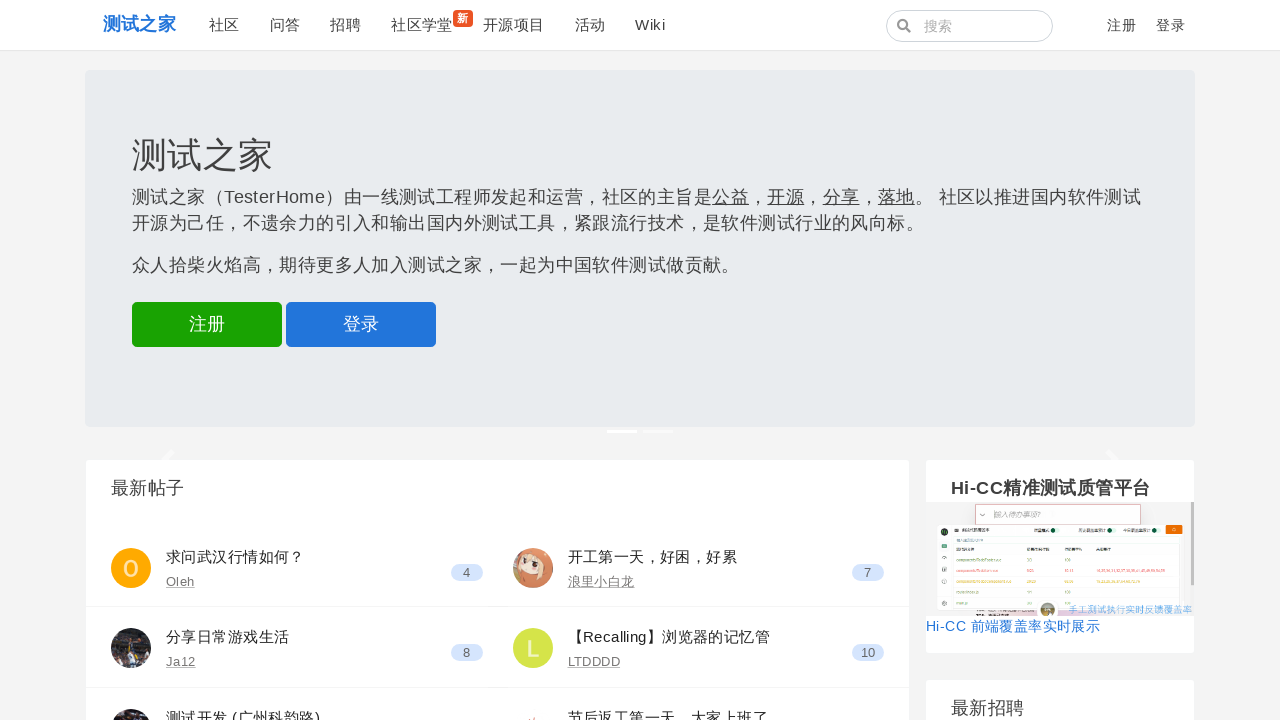

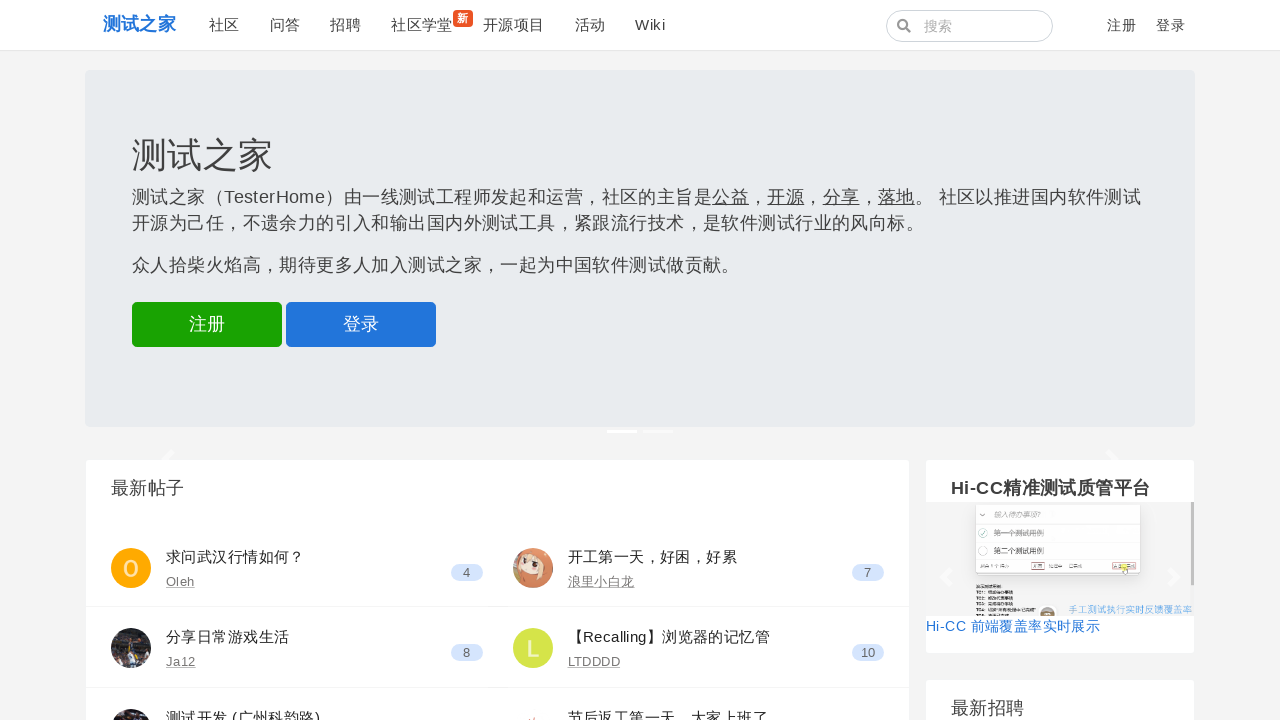